Tests a form filling workflow by entering data into multiple input fields, submitting the form, verifying an error message appears, and then clearing the form

Starting URL: https://devmountain-qa.github.io/enter-wanted/1.4_Assignment/index.html

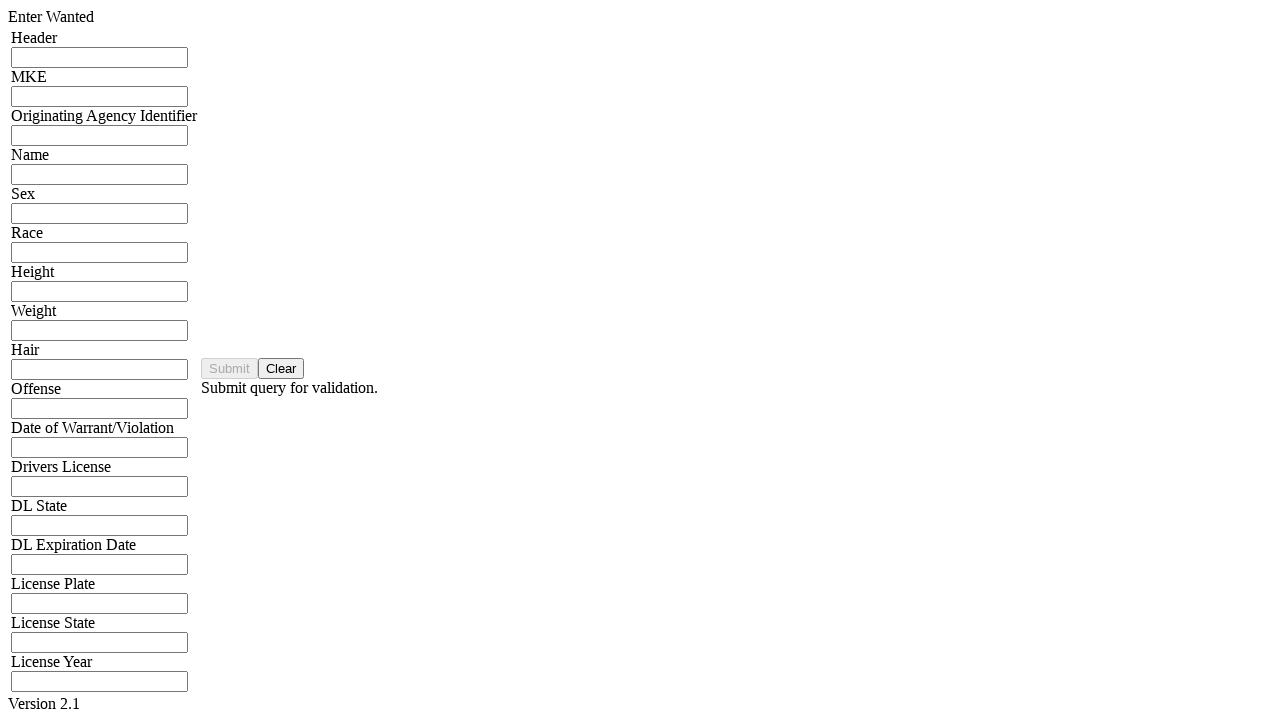

Filled header input field with 'HDR12345' on input[name='hdrInput']
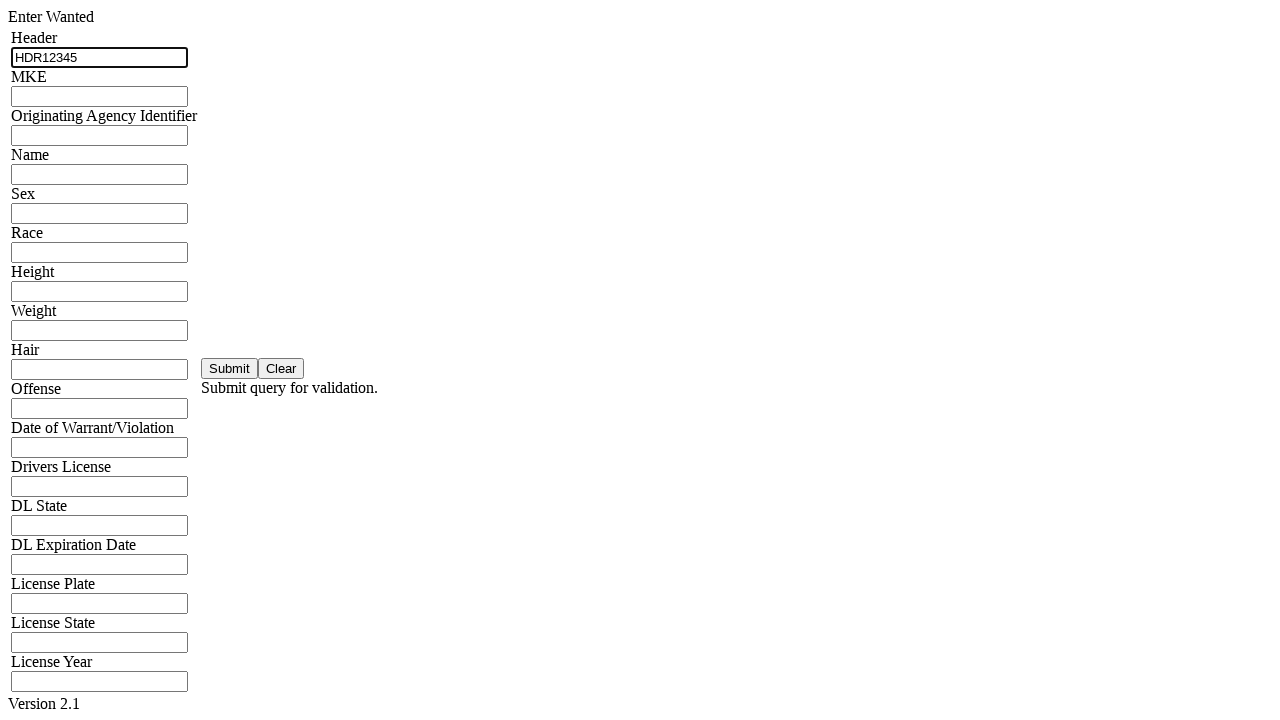

Filled MKE input field with 'MKE001' on input[name='mkeInput']
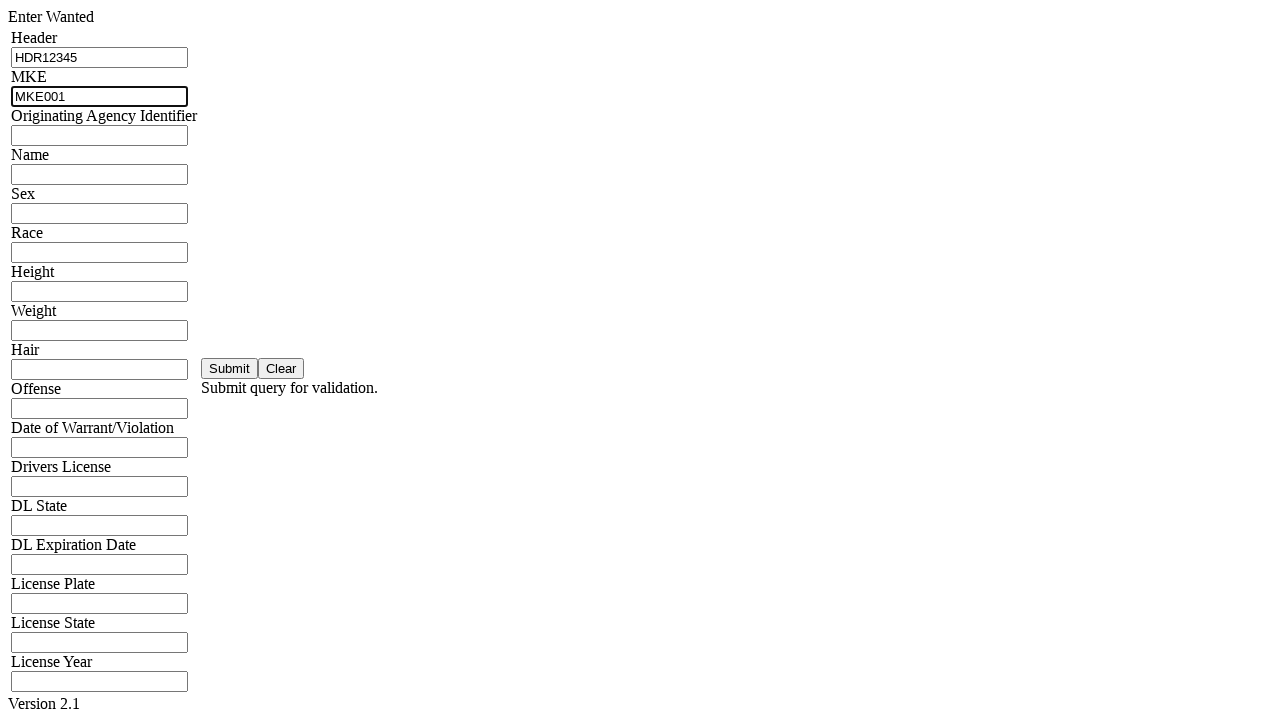

Filled OAI input field with 'OAI78901' on (//input[@class='inputField'])[3]
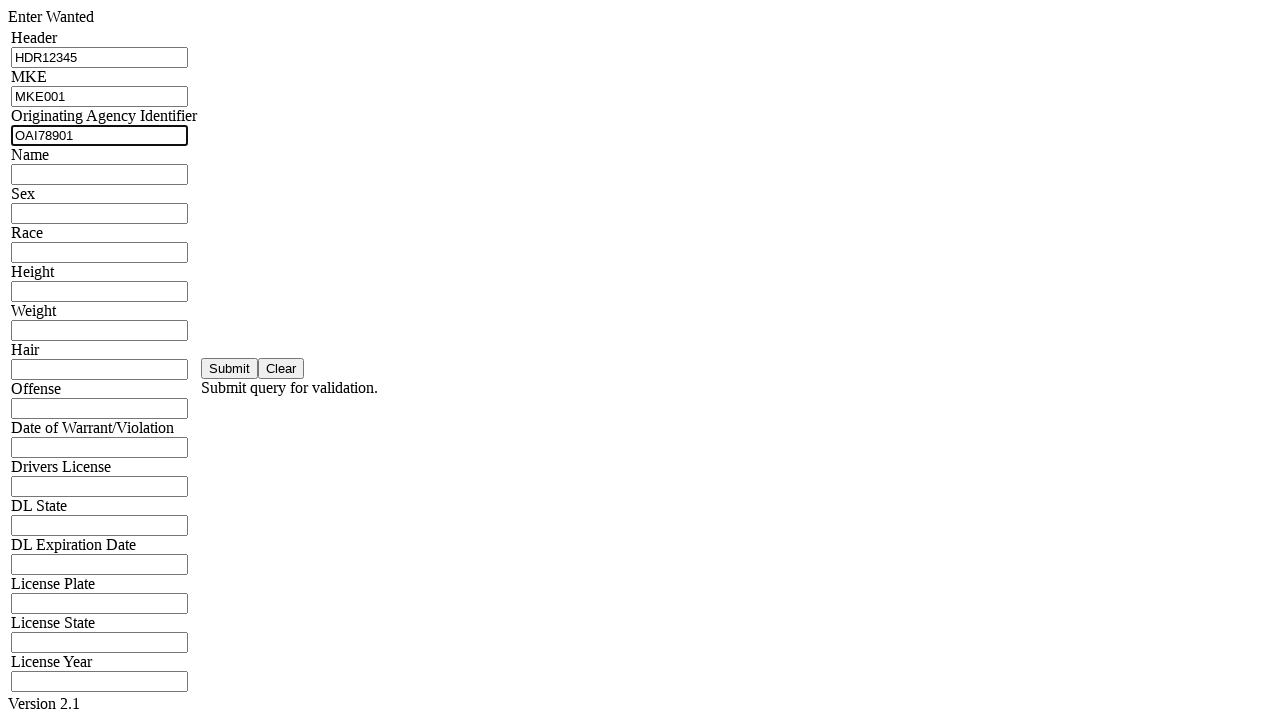

Filled name input field with 'John Smith' on input[name='namInput']
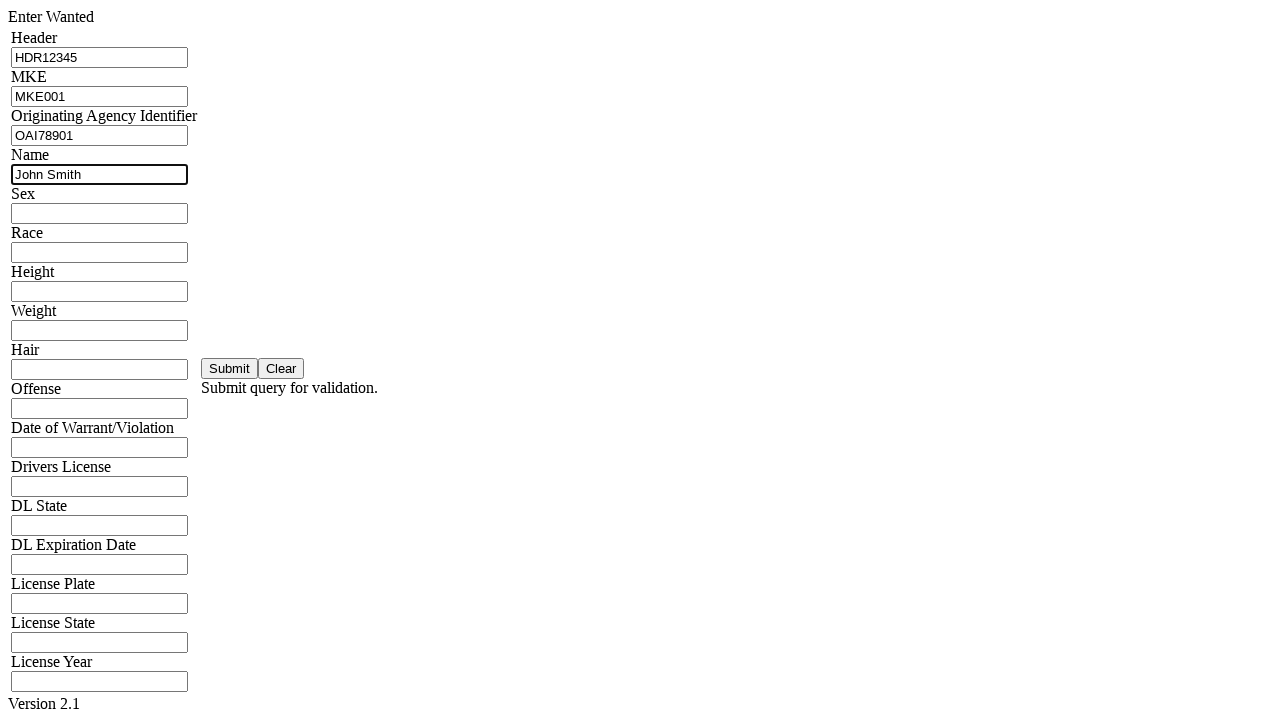

Clicked submit button at (230, 368) on #saveBtn
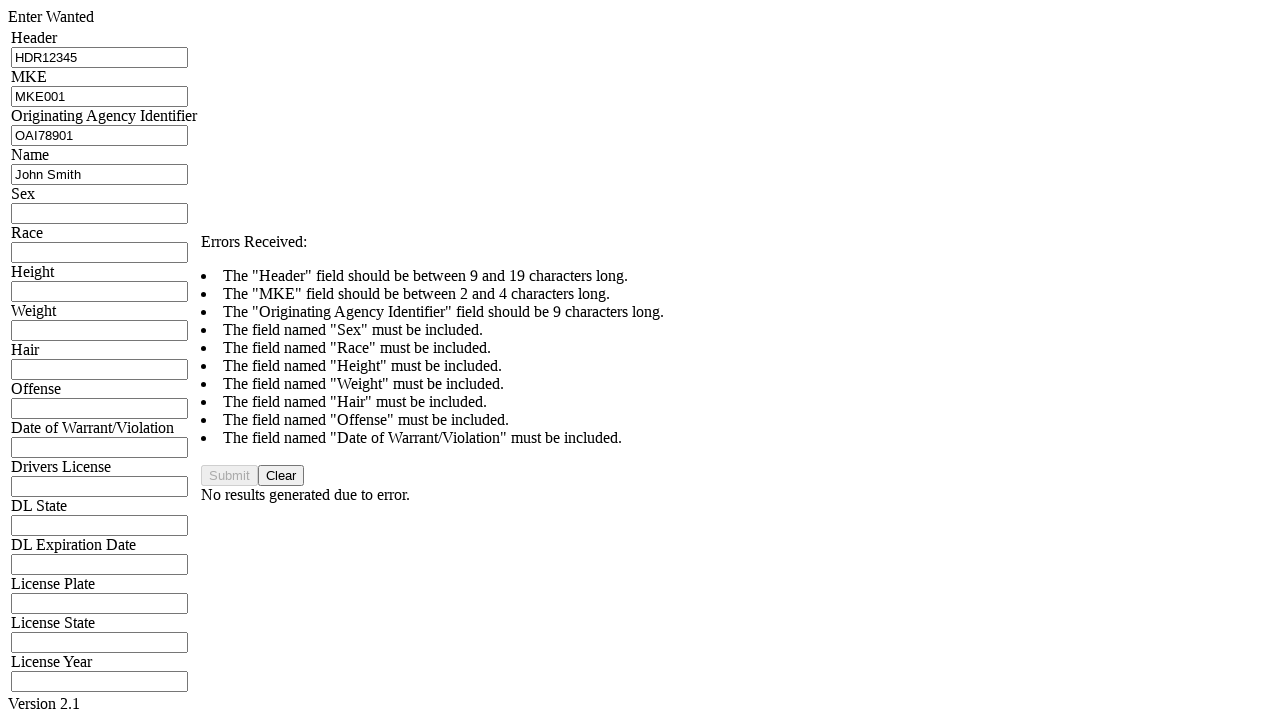

Error message appeared on page
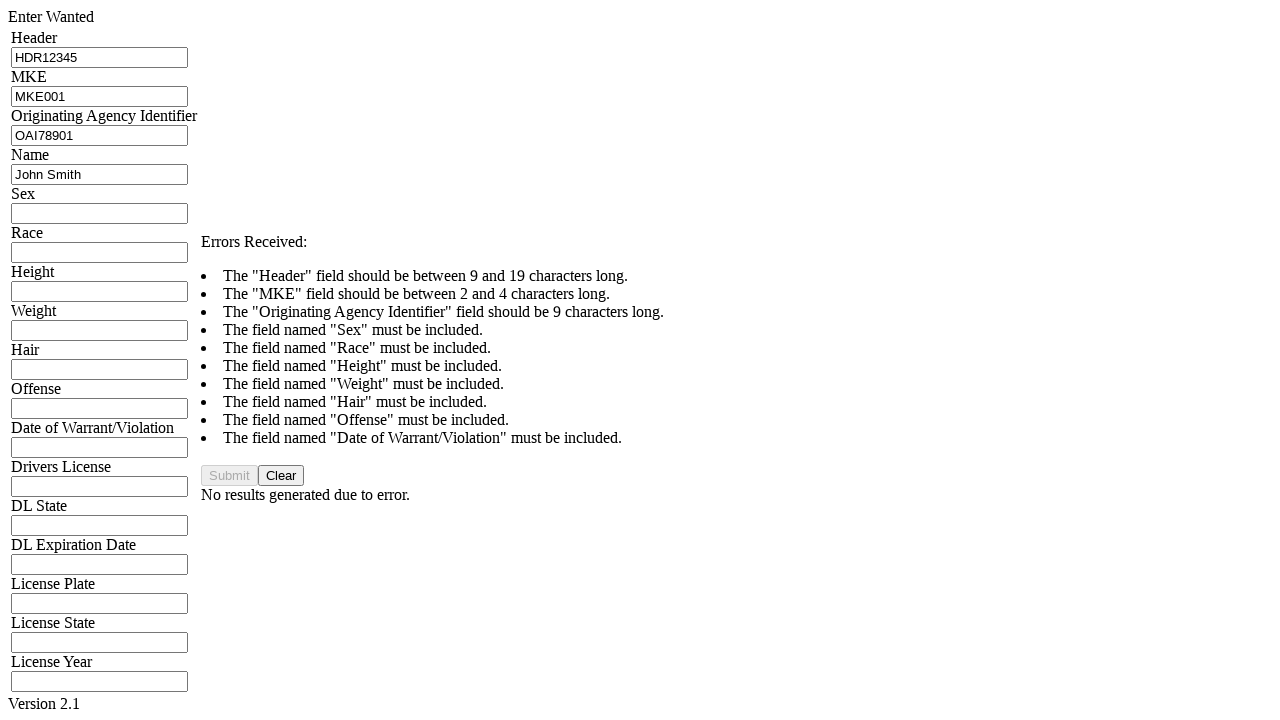

Clicked clear button to reset form at (281, 476) on #clearBtn
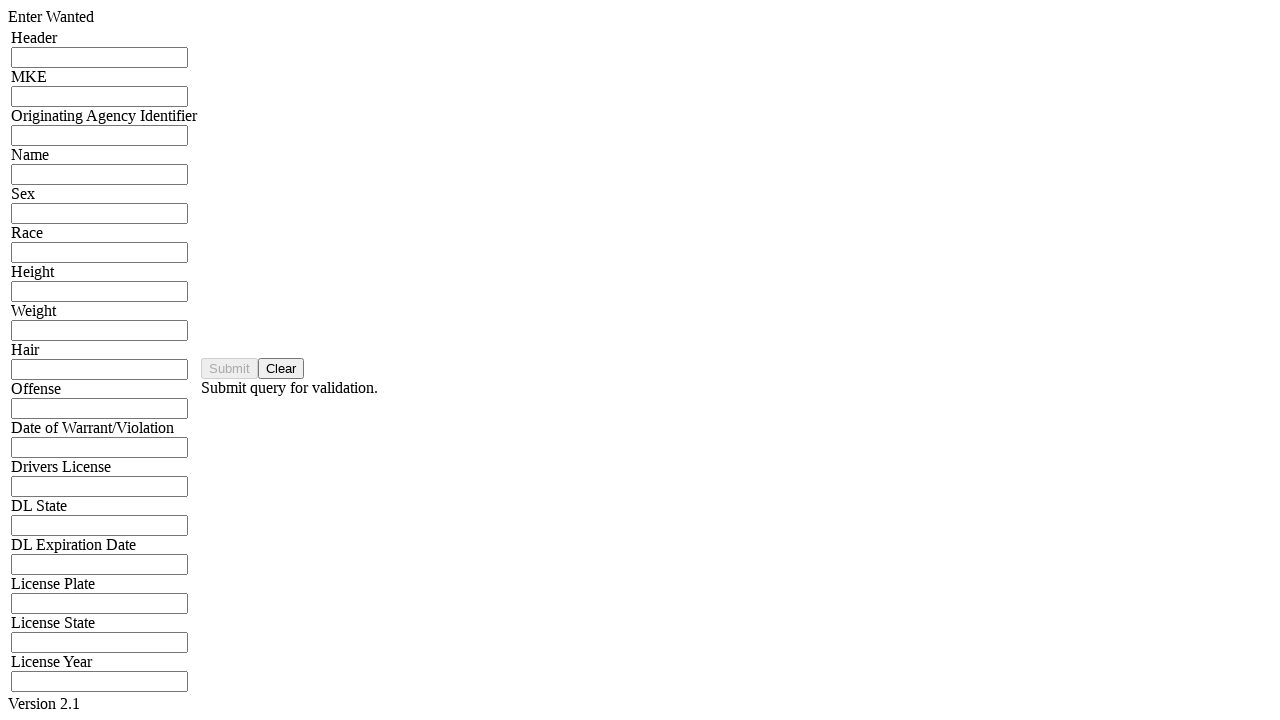

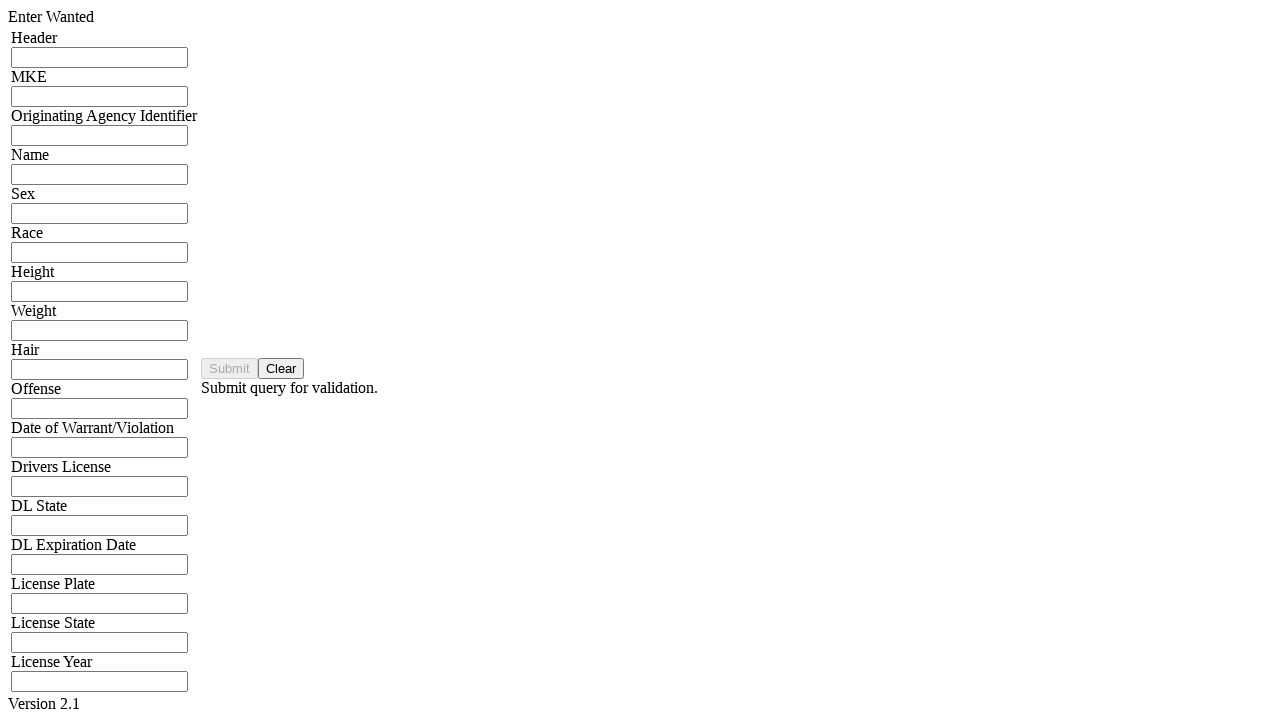